Tests the date picker functionality by clicking on the date input, selecting a month (January), year (2017), and day (27) from the calendar widget.

Starting URL: https://testautomationpractice.blogspot.com/

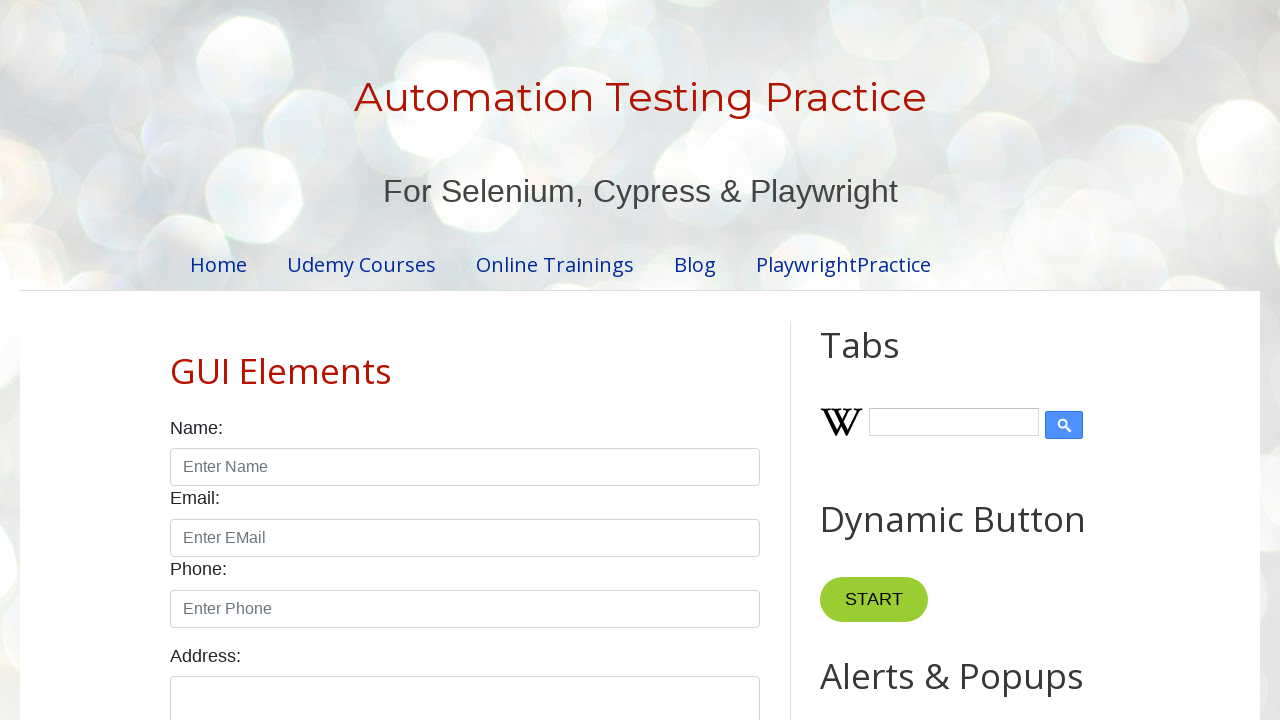

Clicked on date input field to open the date picker at (520, 360) on input[name='SelectedDate']
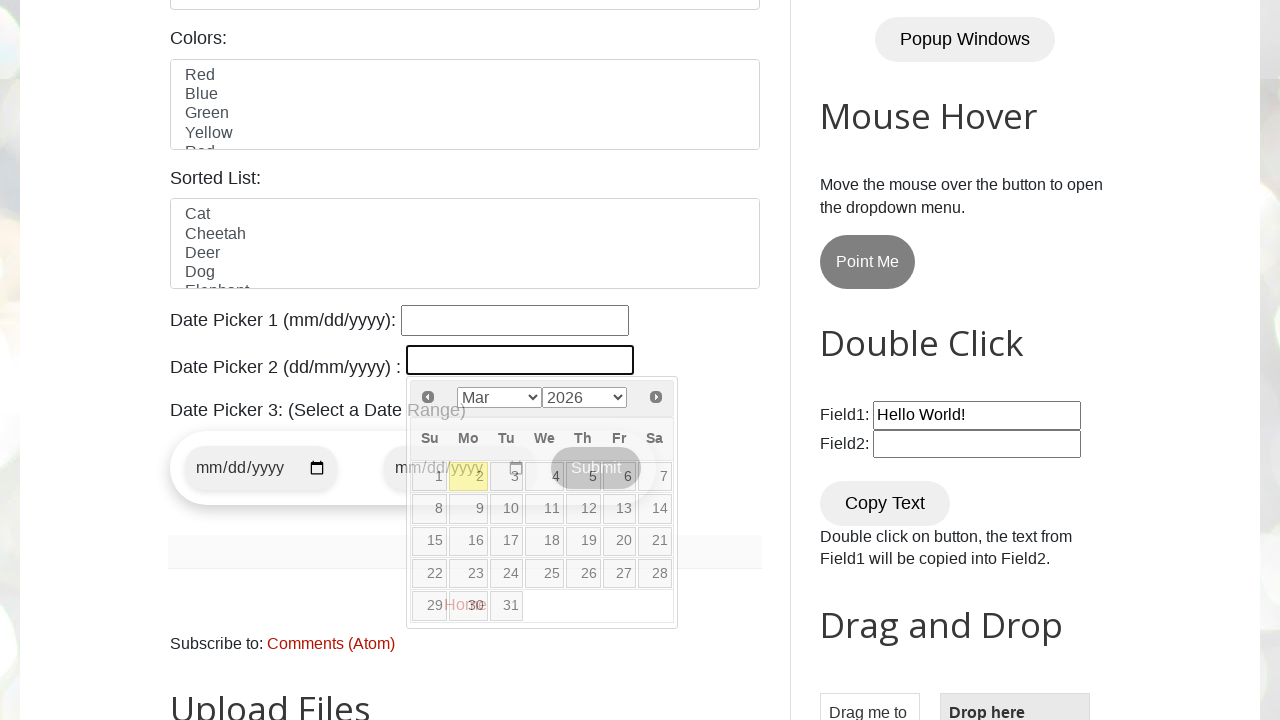

Selected January from the month dropdown on select.ui-datepicker-month
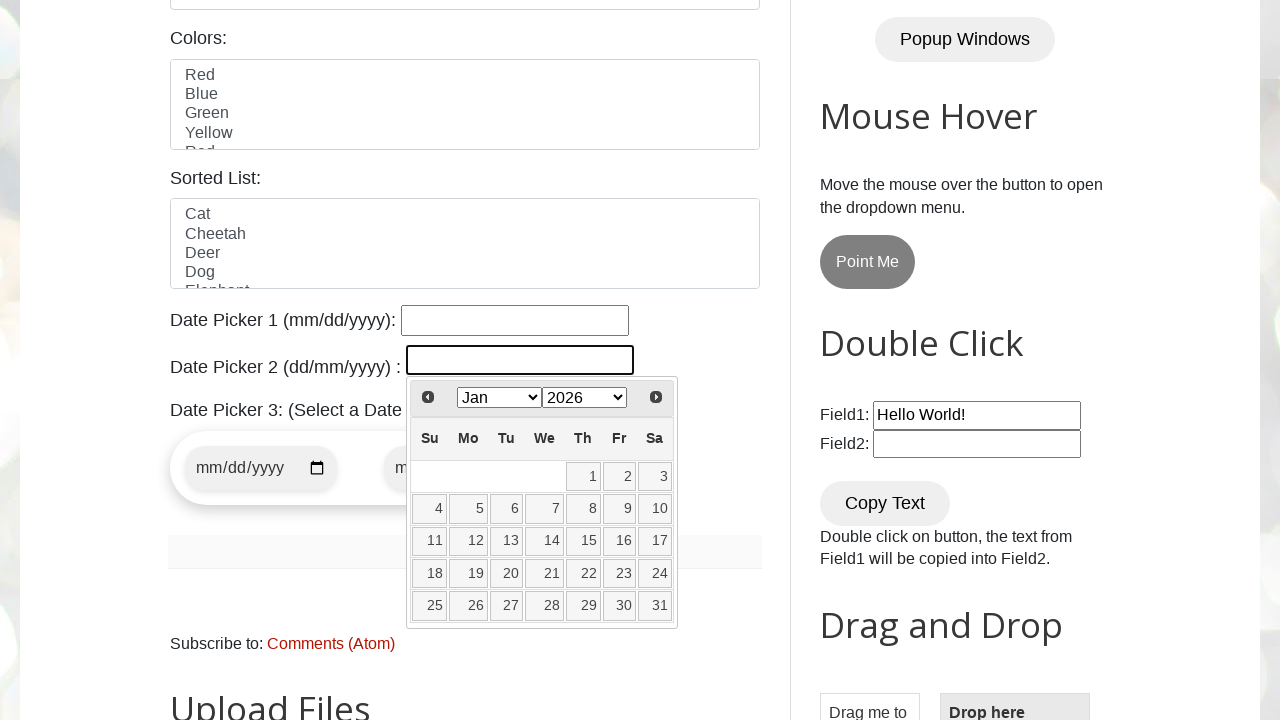

Selected 2017 from the year dropdown on select.ui-datepicker-year
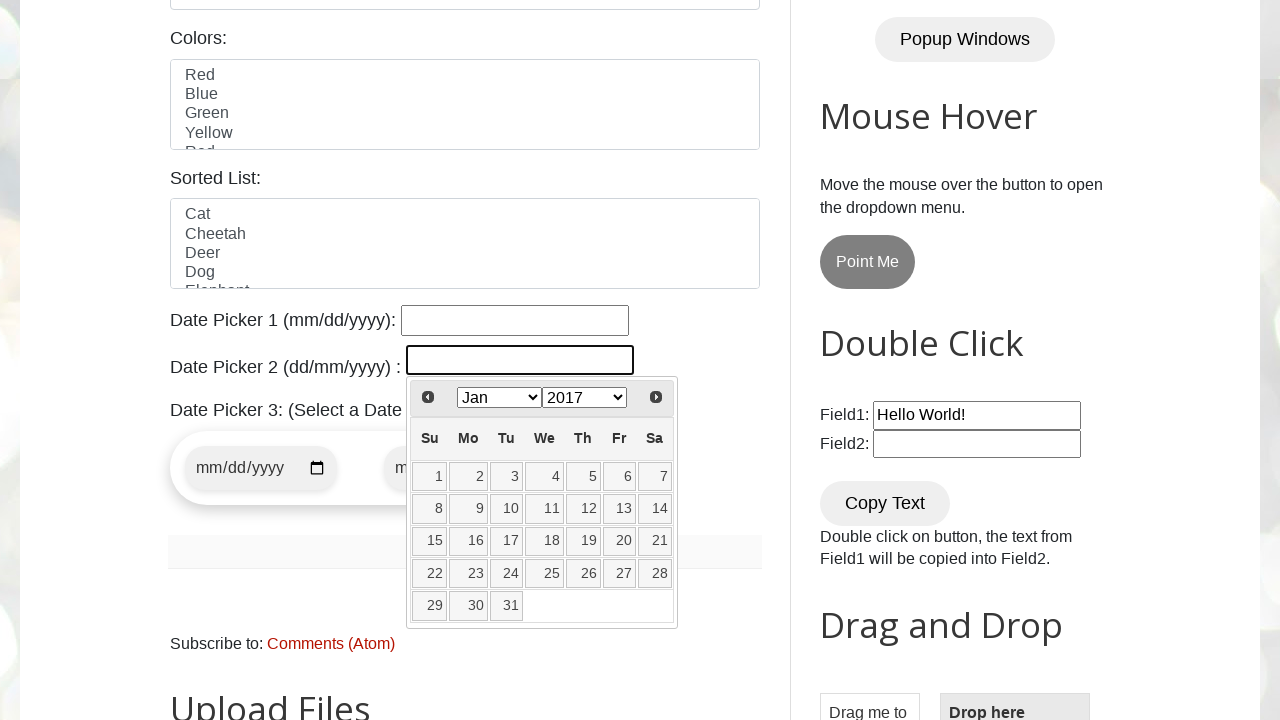

Clicked on day 27 in the calendar widget at (619, 574) on table.ui-datepicker-calendar a:text-is('27')
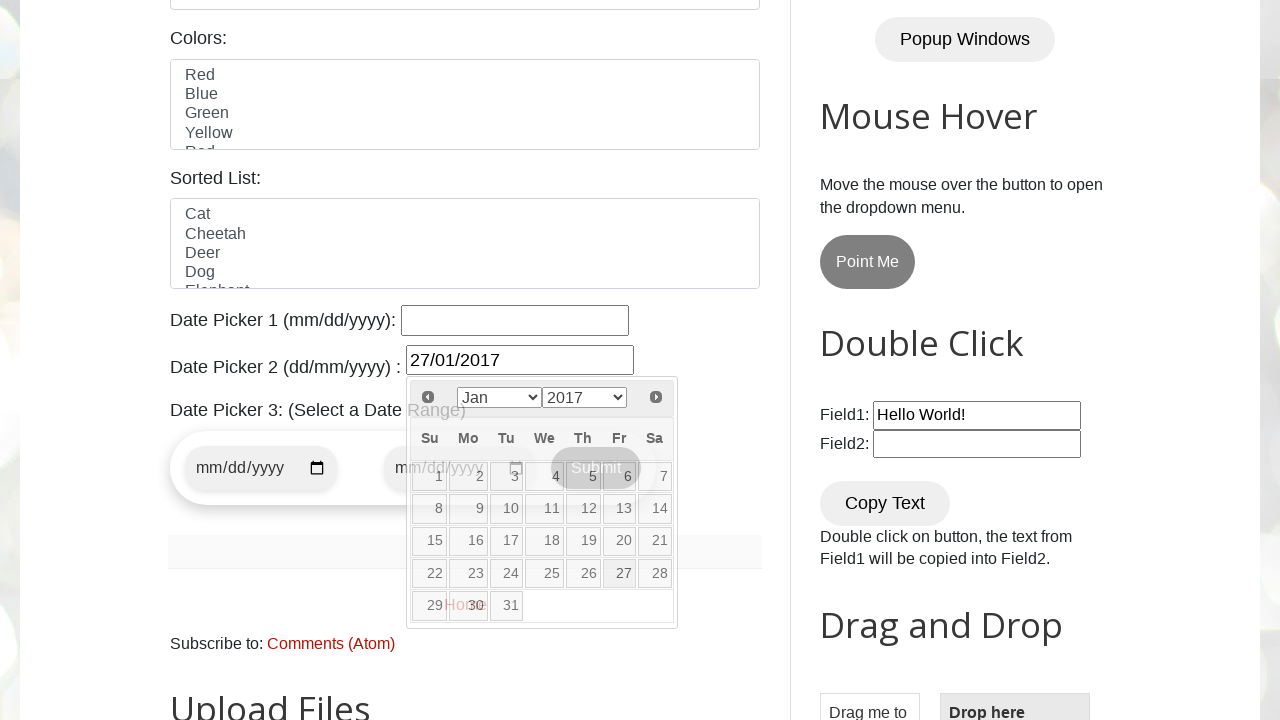

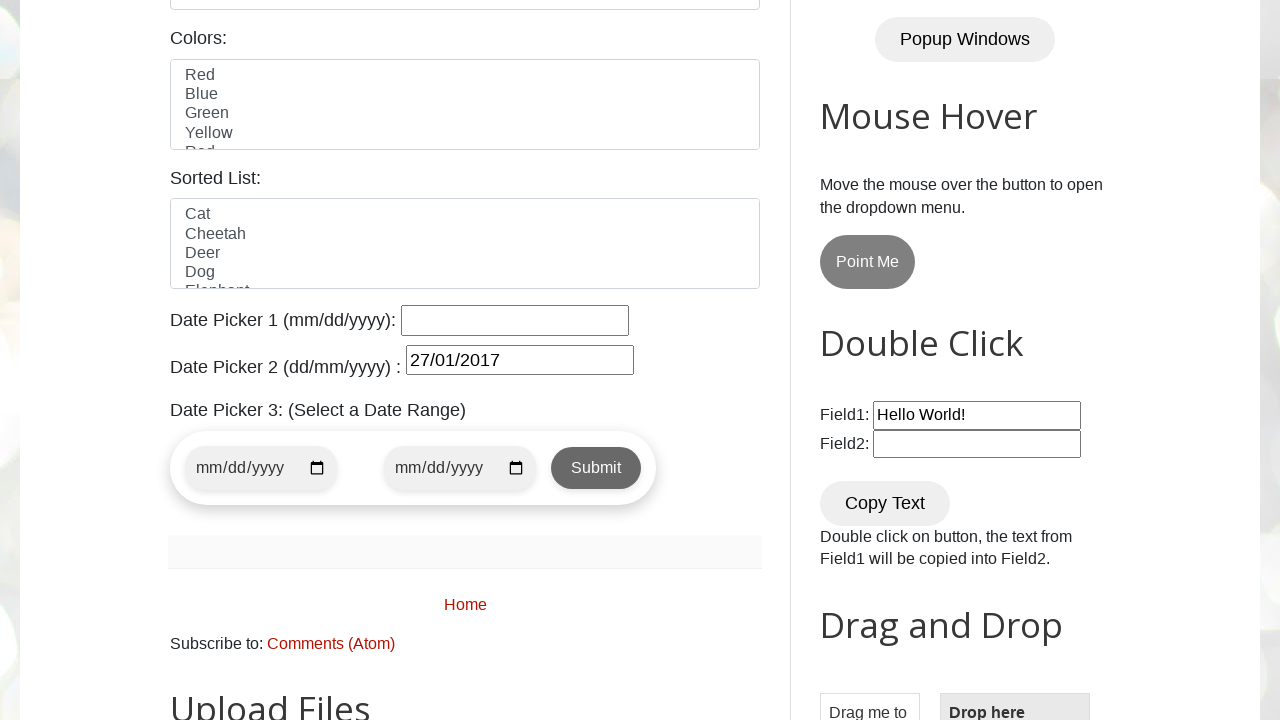